Tests browser navigation commands by navigating between pages and using back, forward, and refresh functions

Starting URL: https://demo.nopcommerce.com/

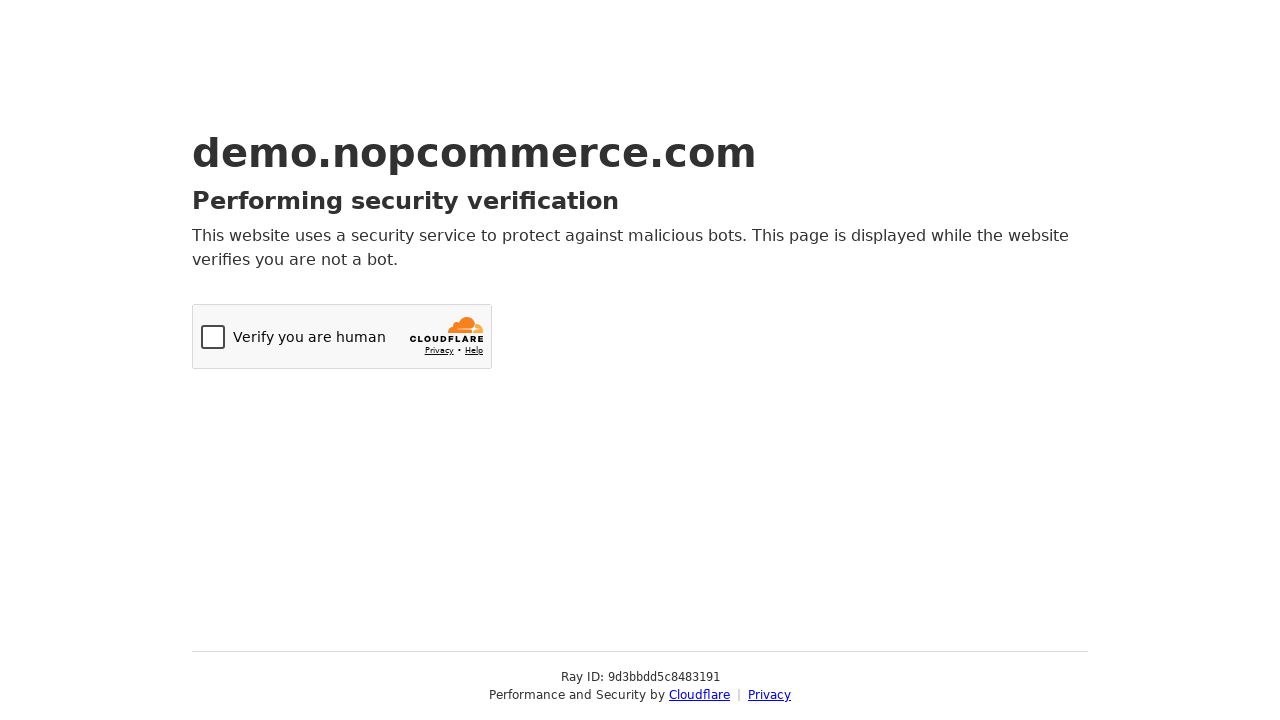

Navigated to OrangeHRM login page
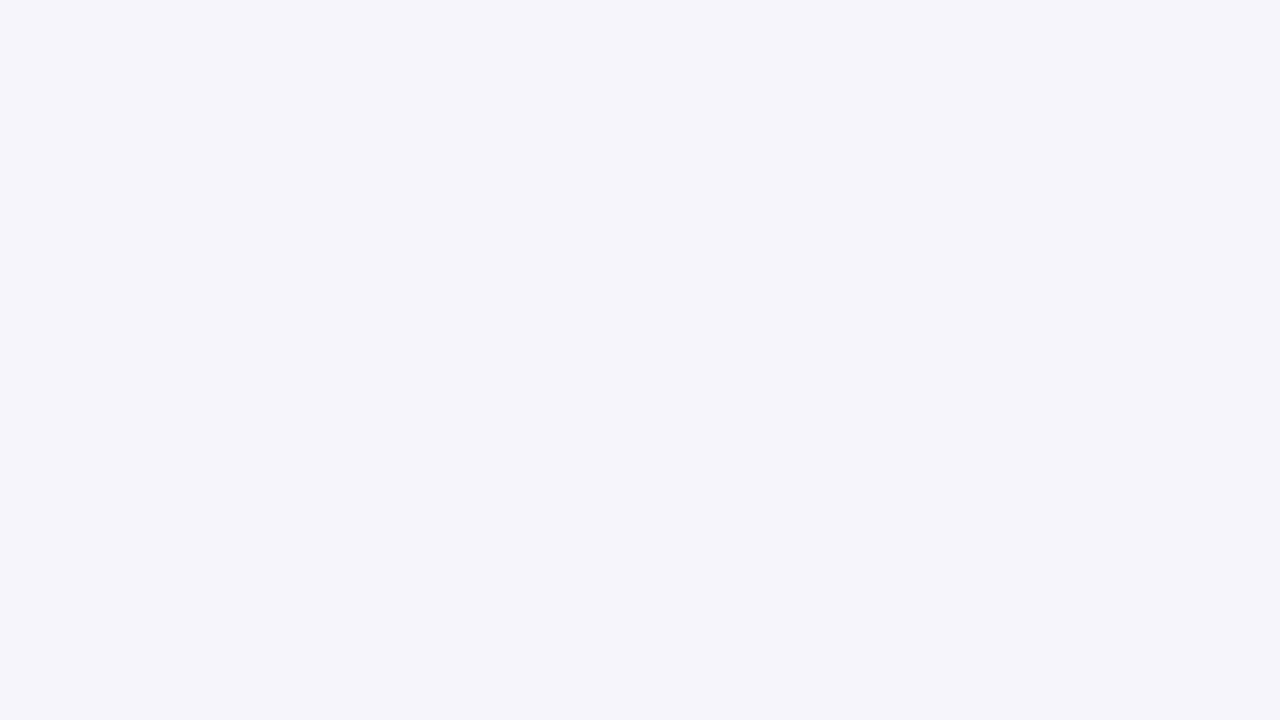

Navigated back to previous page (nopcommerce)
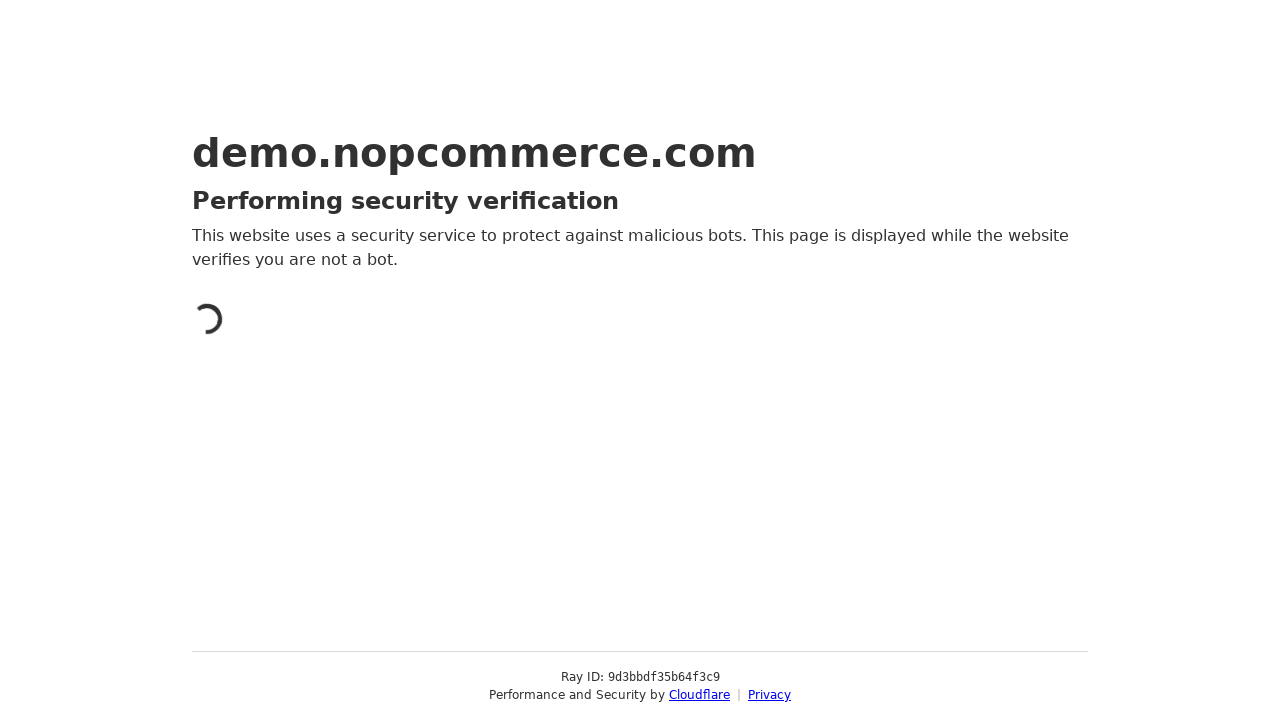

Navigated forward to OrangeHRM login page
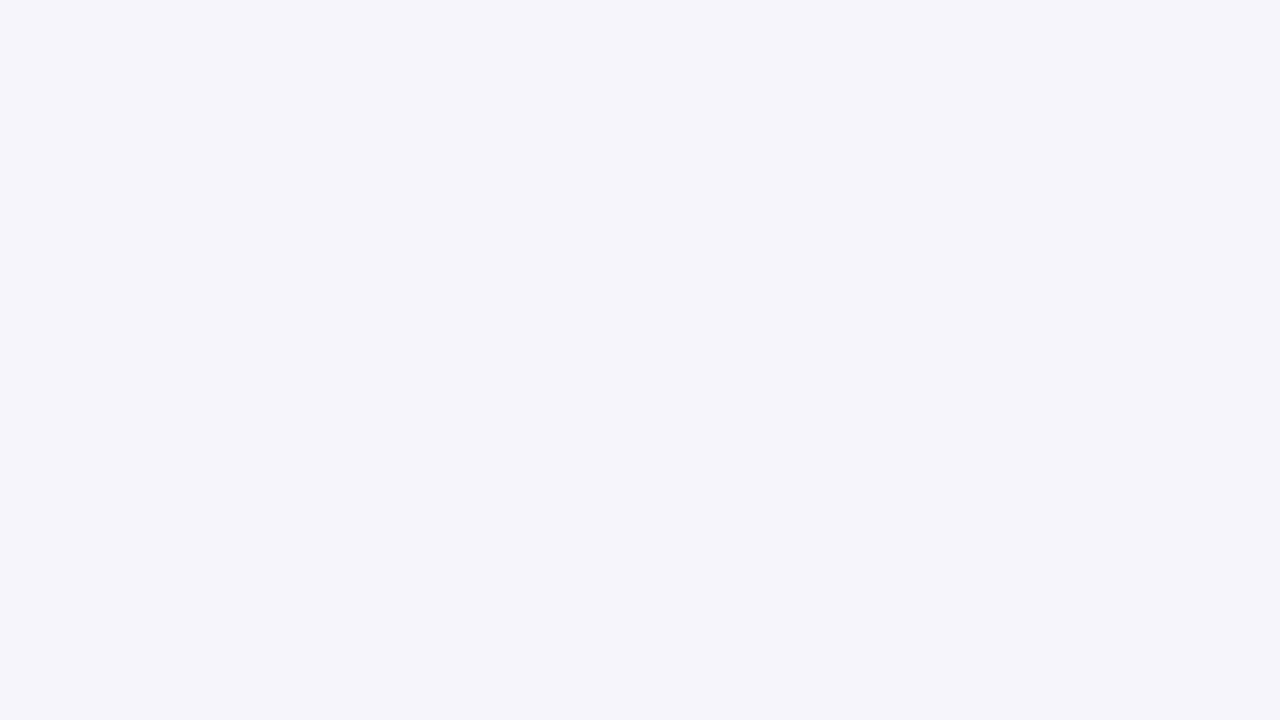

Refreshed the current page
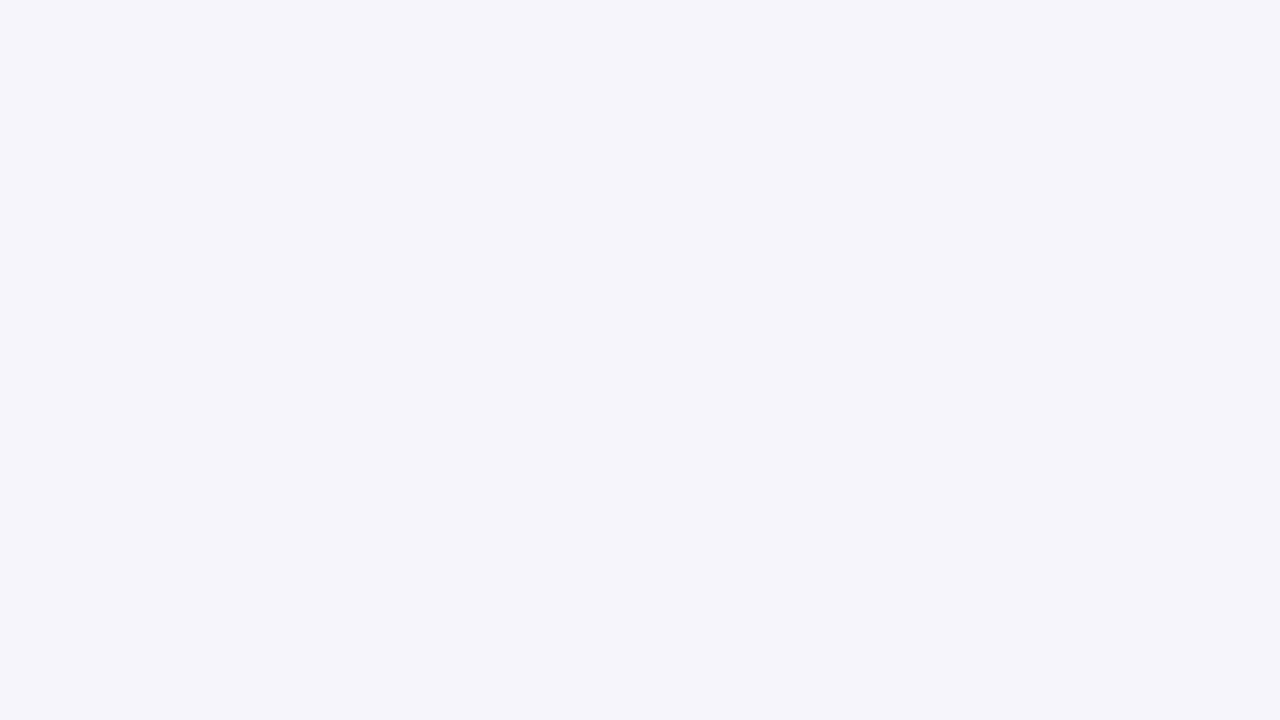

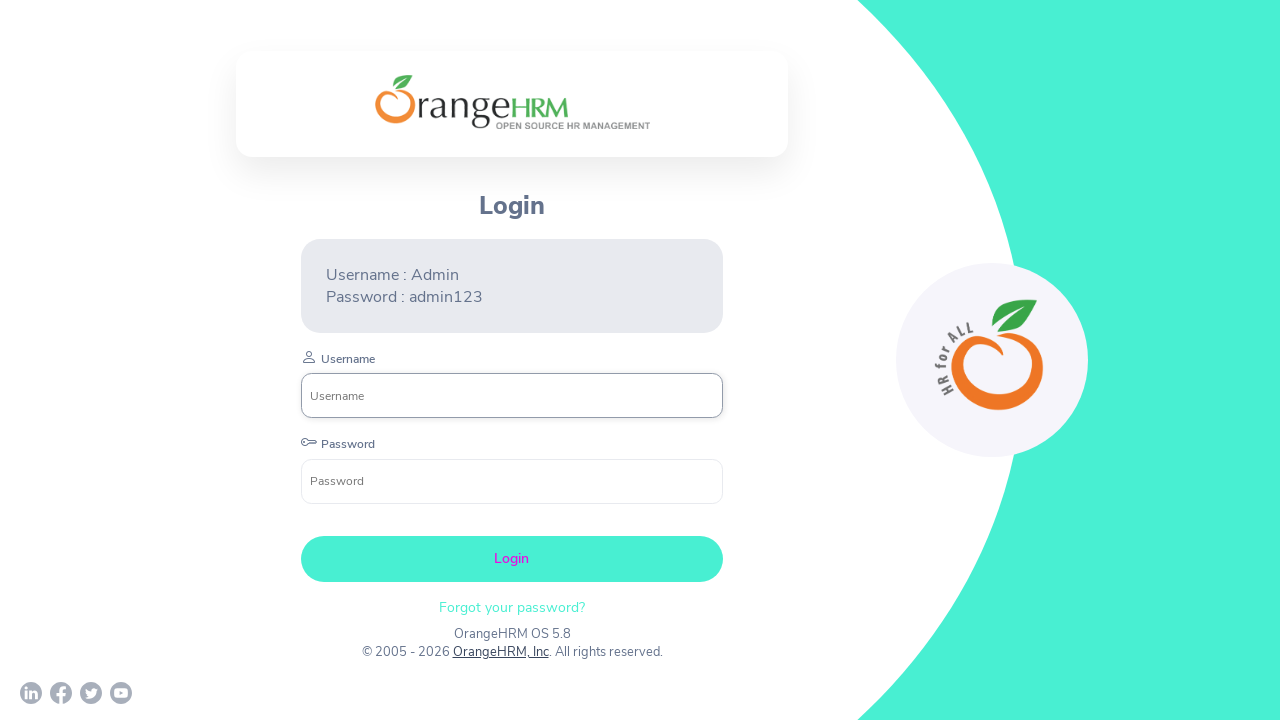